Tests drag-and-drop functionality on jQueryUI demo page by dragging an element into a droppable zone, then navigates to the accept variation

Starting URL: https://jqueryui.com/droppable/

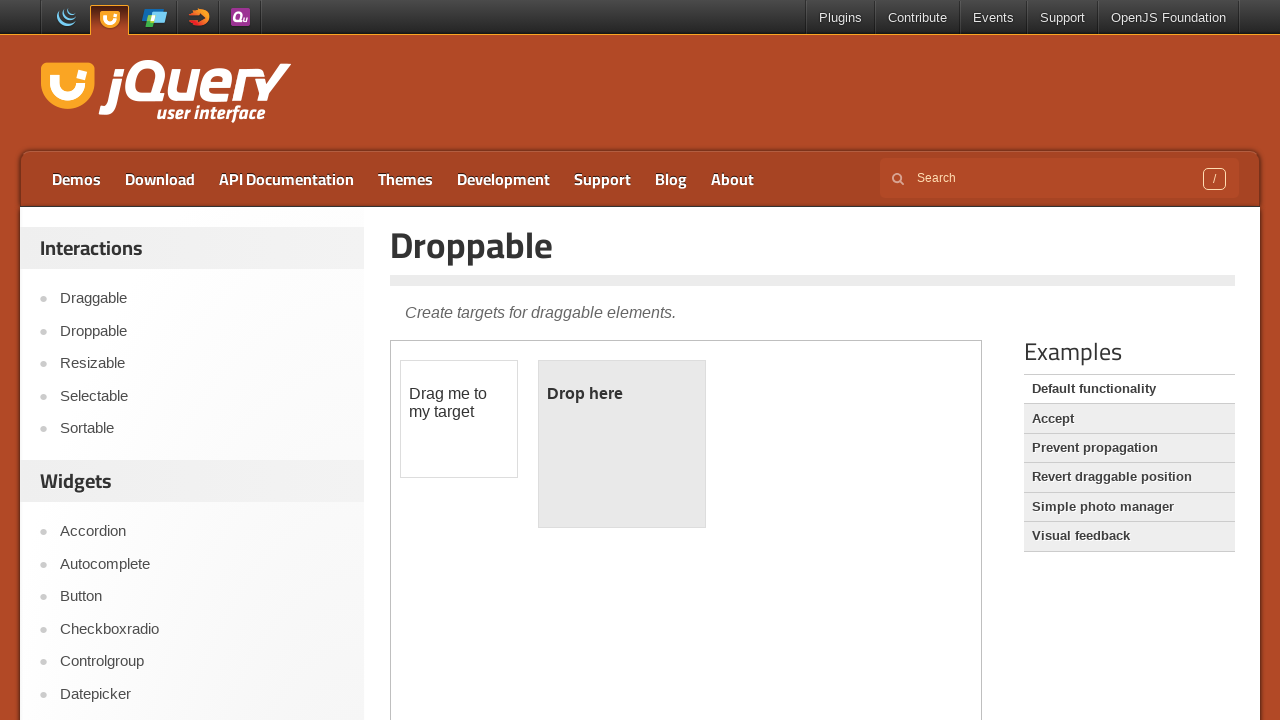

Located iframe containing the droppable demo
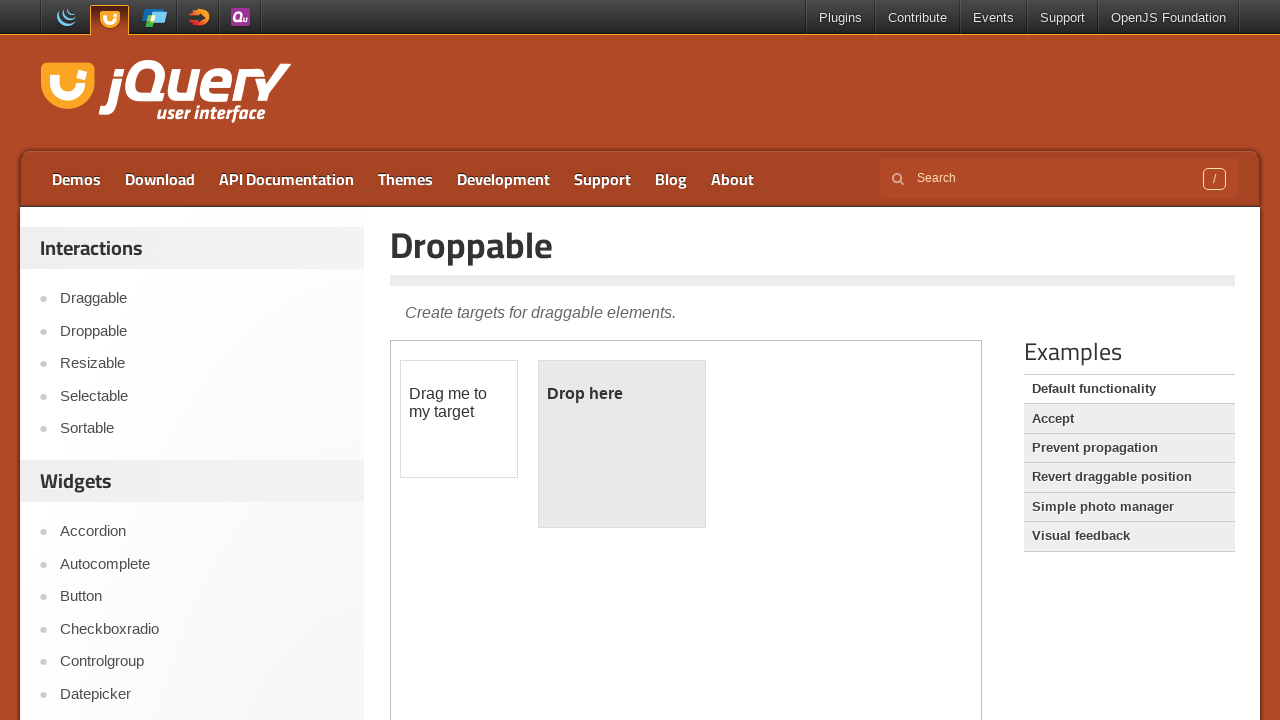

Dragged element into droppable zone at (622, 444)
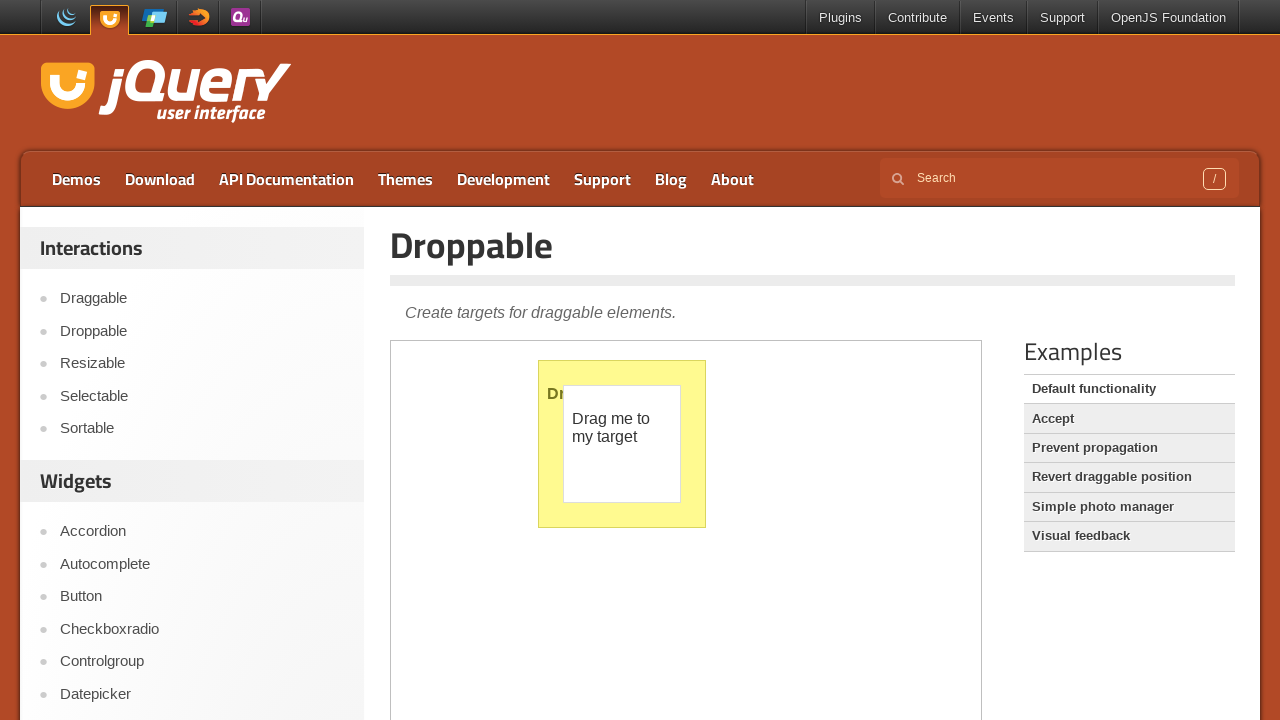

Clicked on Accept variation link at (1129, 419) on a[href*='accept']
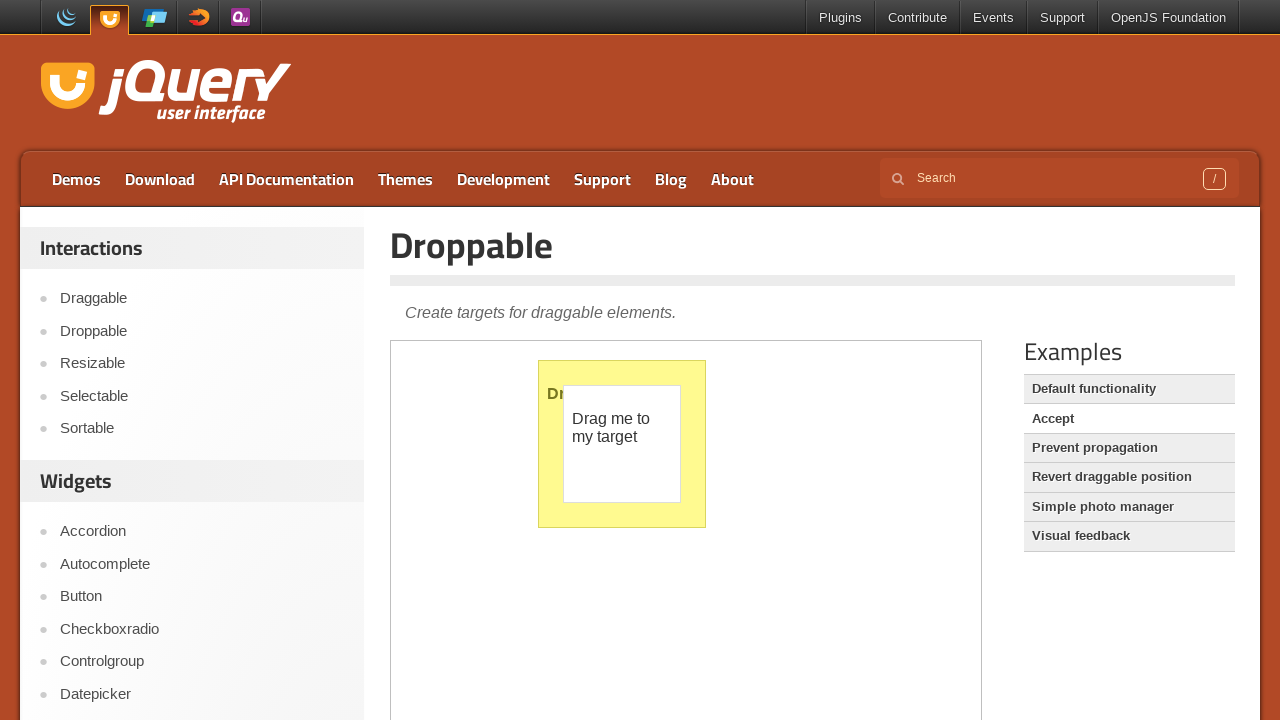

Waited for Accept variation page to load
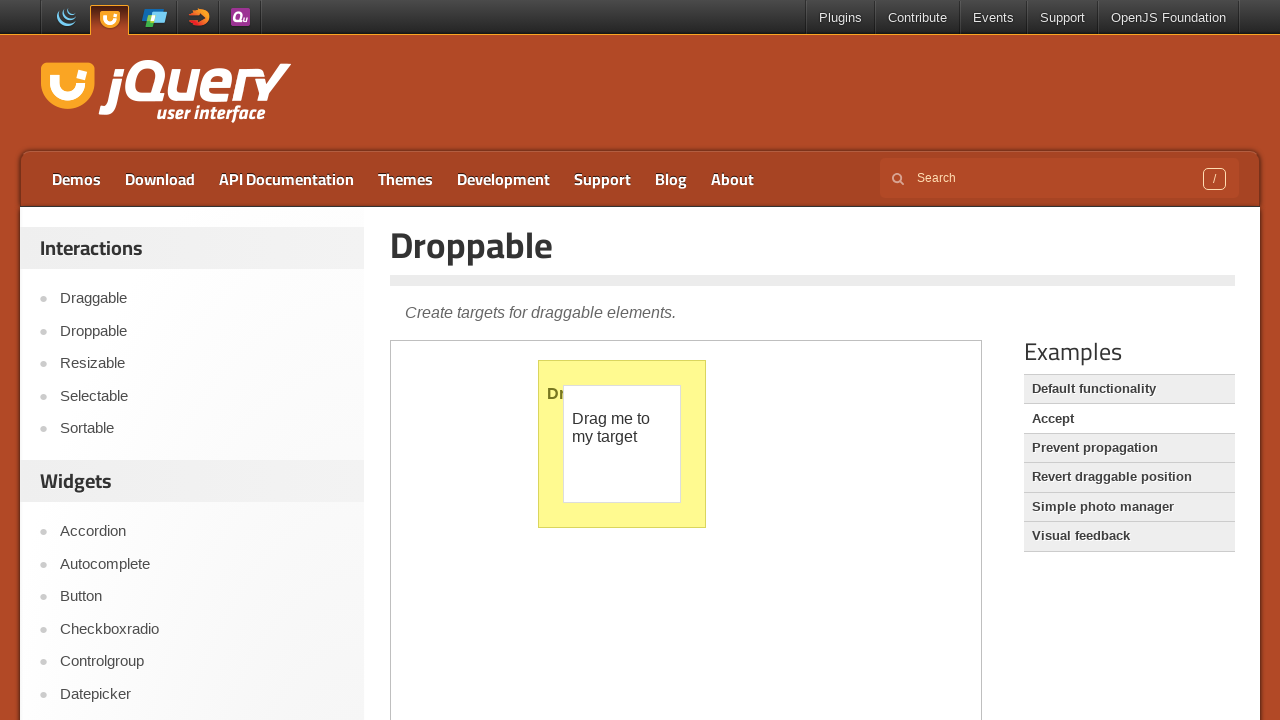

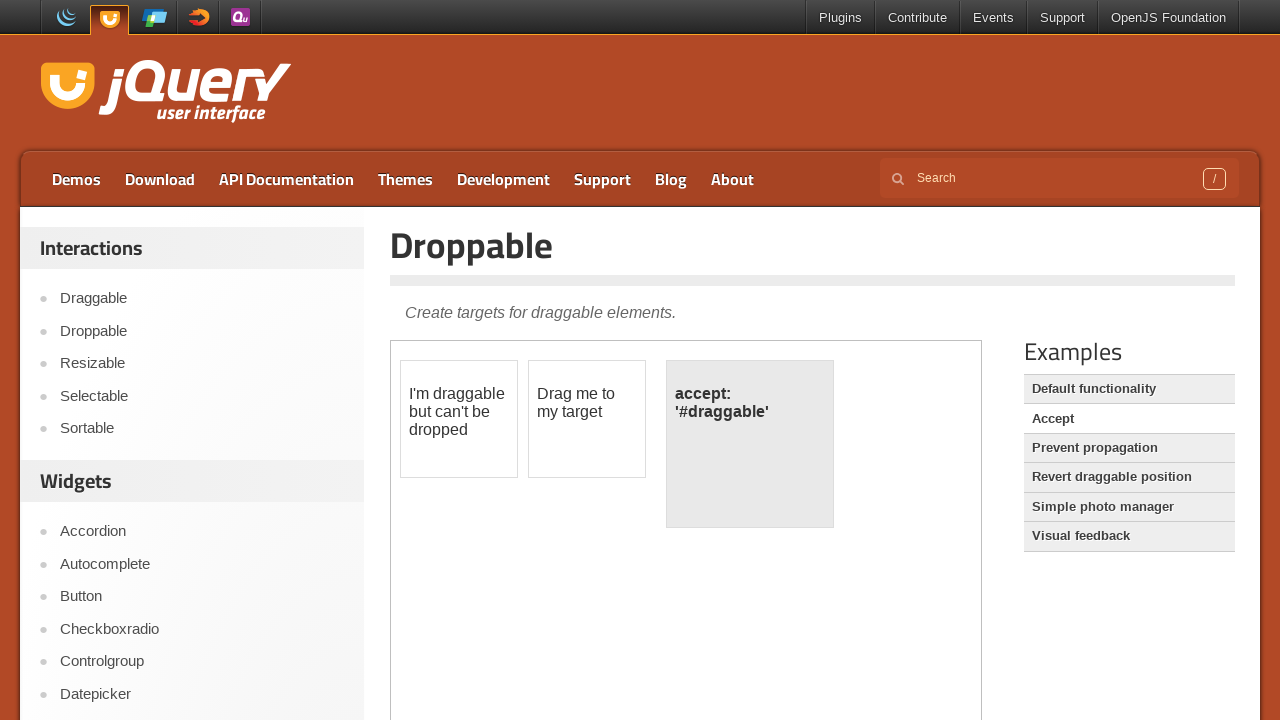